Tests dropdown selection functionality by selecting an option from a dropdown list using visible text

Starting URL: https://rahulshettyacademy.com/AutomationPractice/

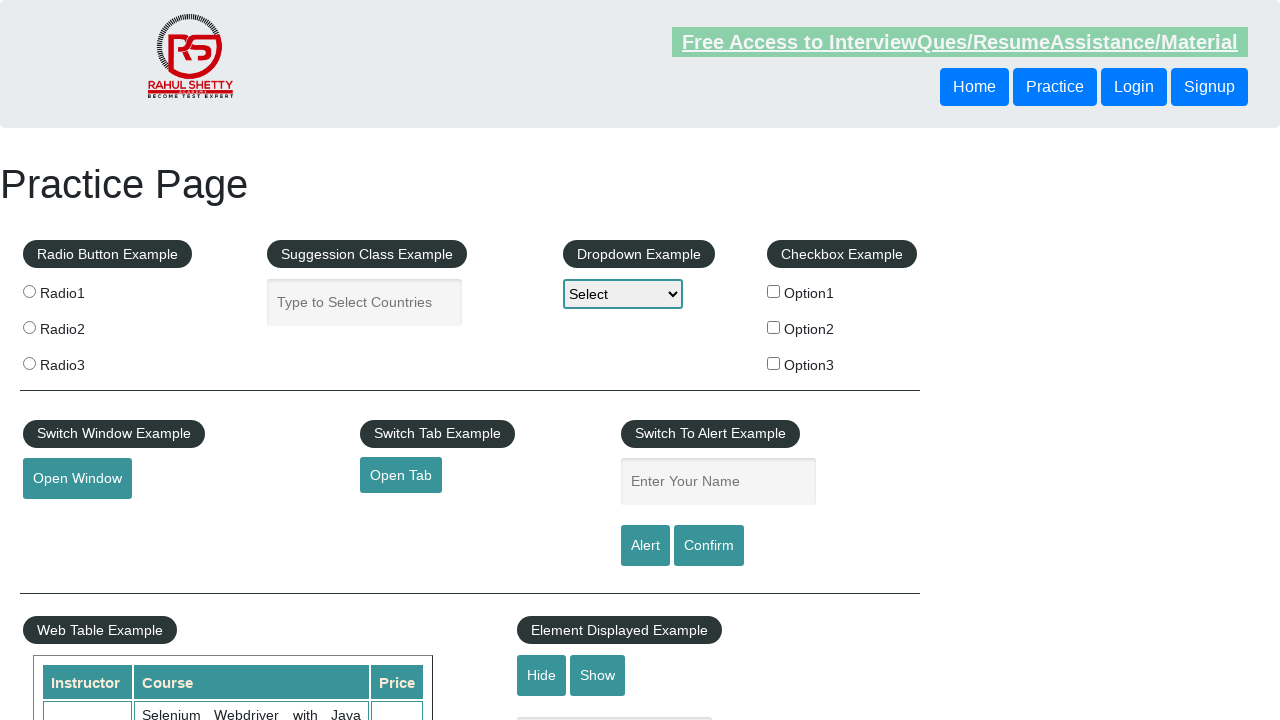

Navigated to AutomationPractice page
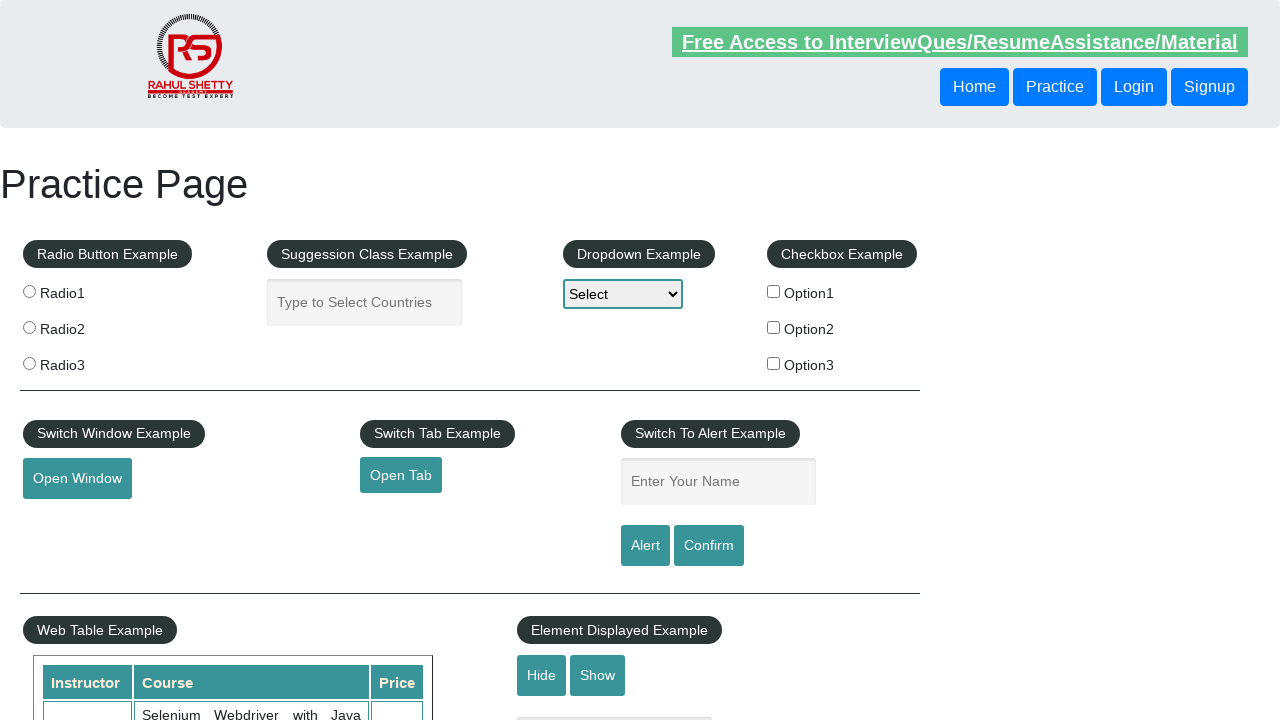

Selected 'Option2' from dropdown menu on select#dropdown-class-example
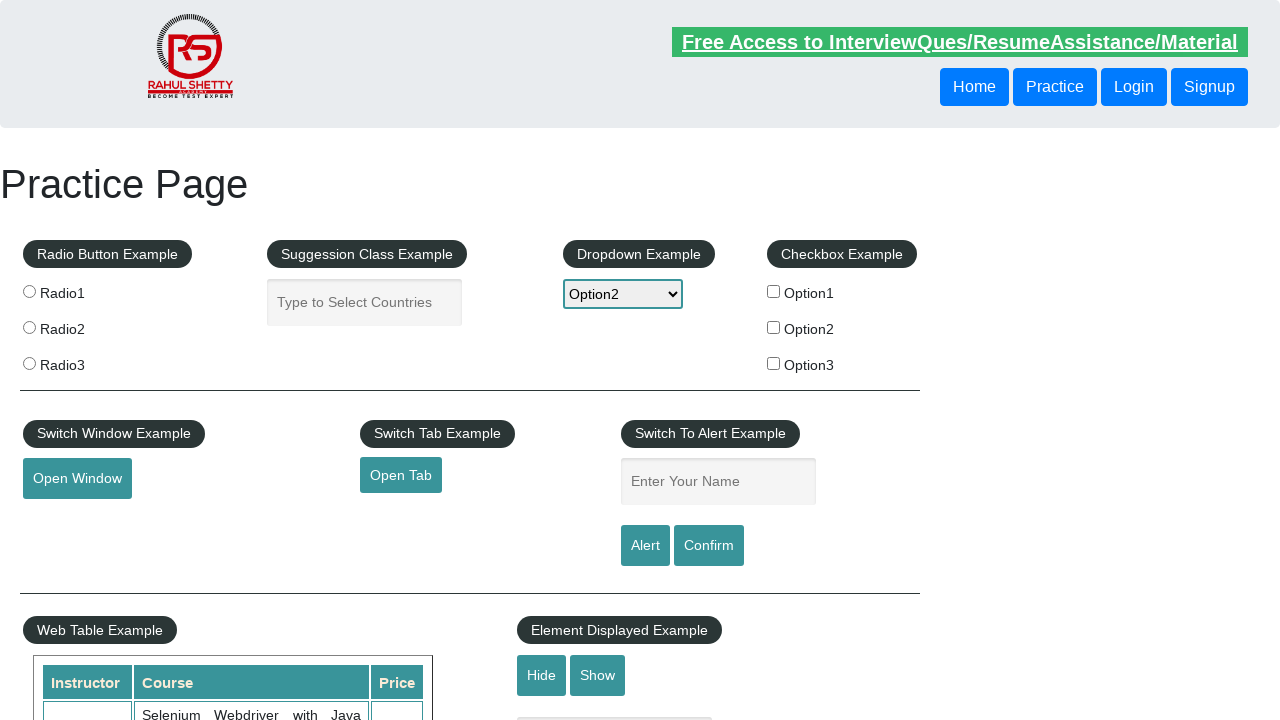

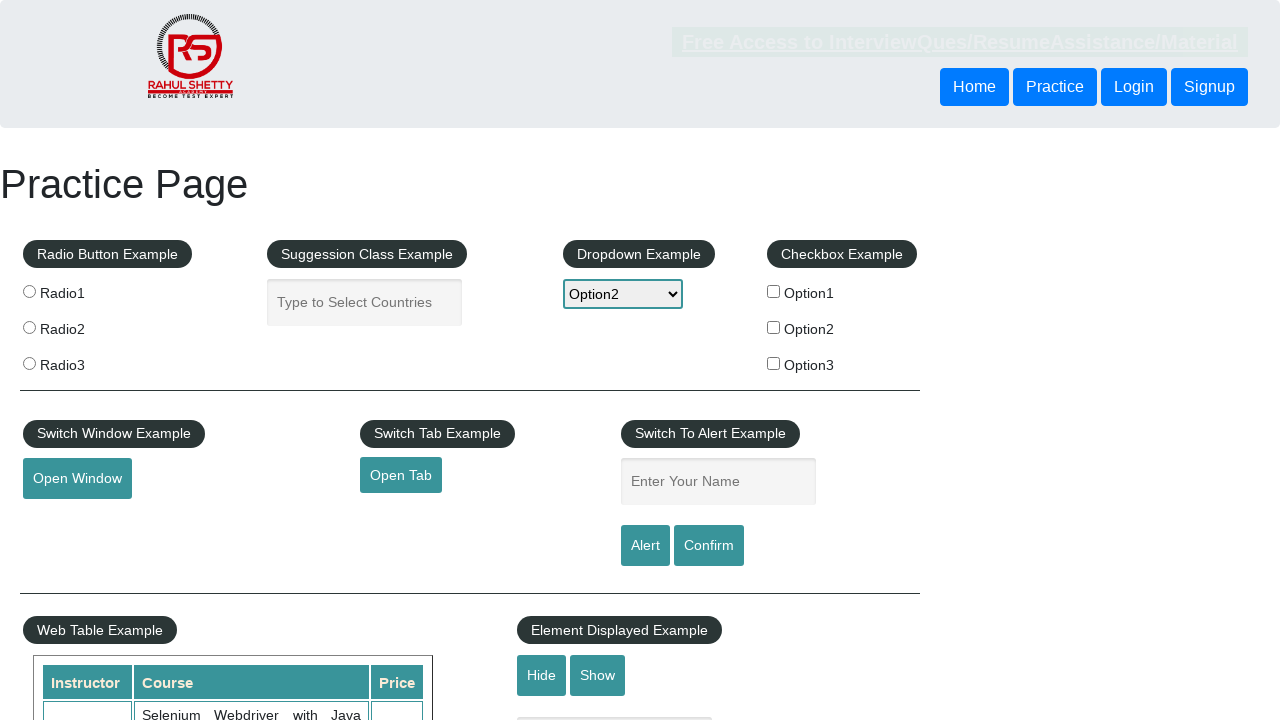